Tests dynamic loading functionality where a hidden element becomes visible after clicking a start button. Clicks the start button, waits for the hidden element to become visible, and verifies it's displayed.

Starting URL: http://the-internet.herokuapp.com/dynamic_loading/1

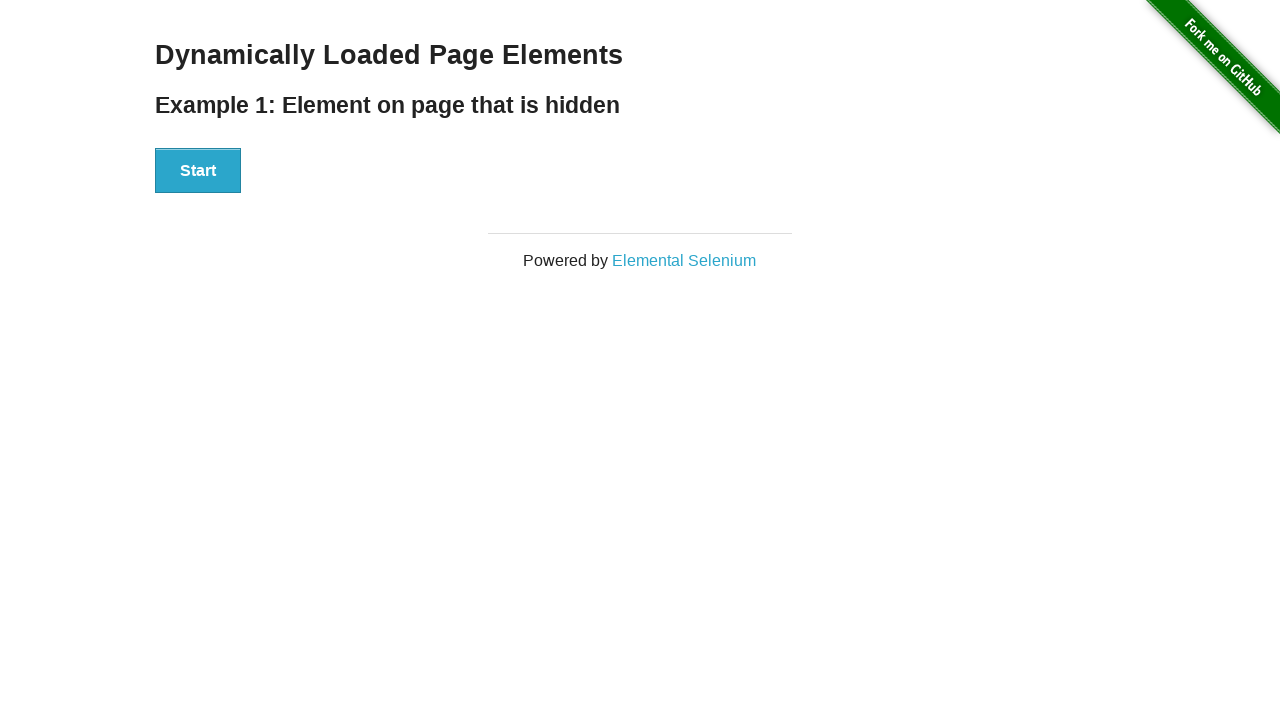

Clicked the Start button at (198, 171) on #start button
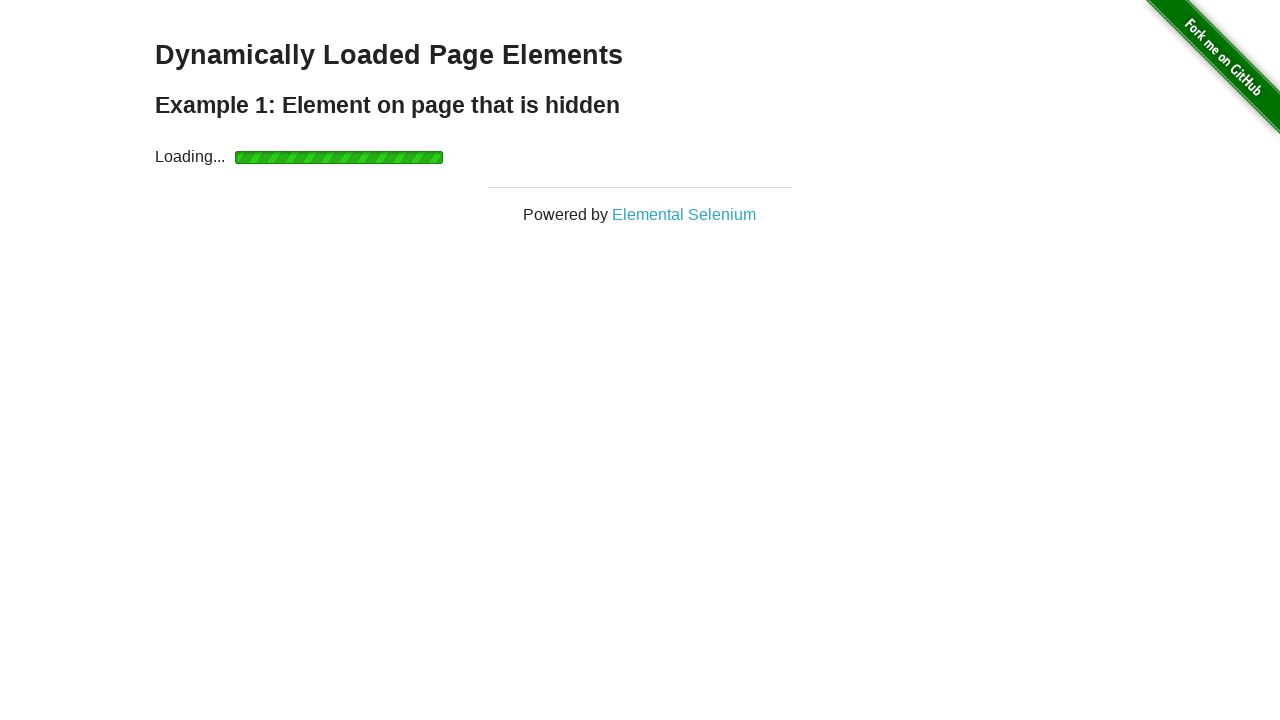

Waited for the finish element to become visible after dynamic loading
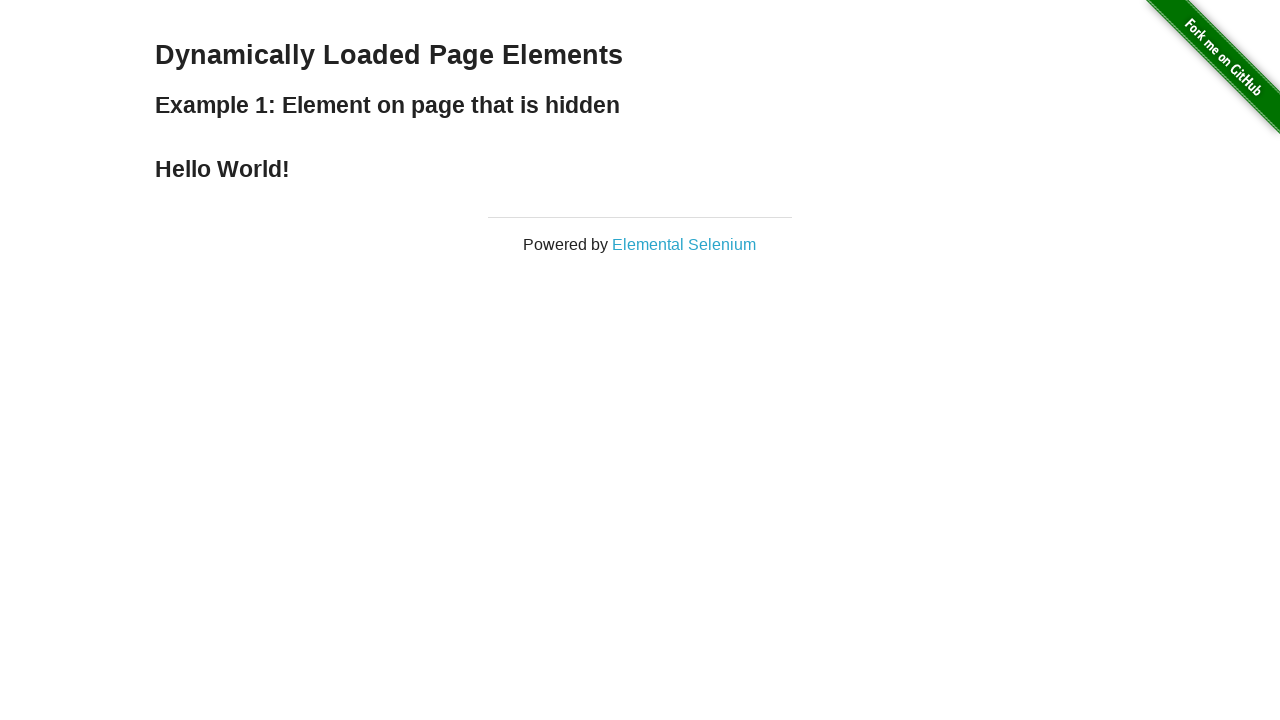

Verified that the finish element is displayed
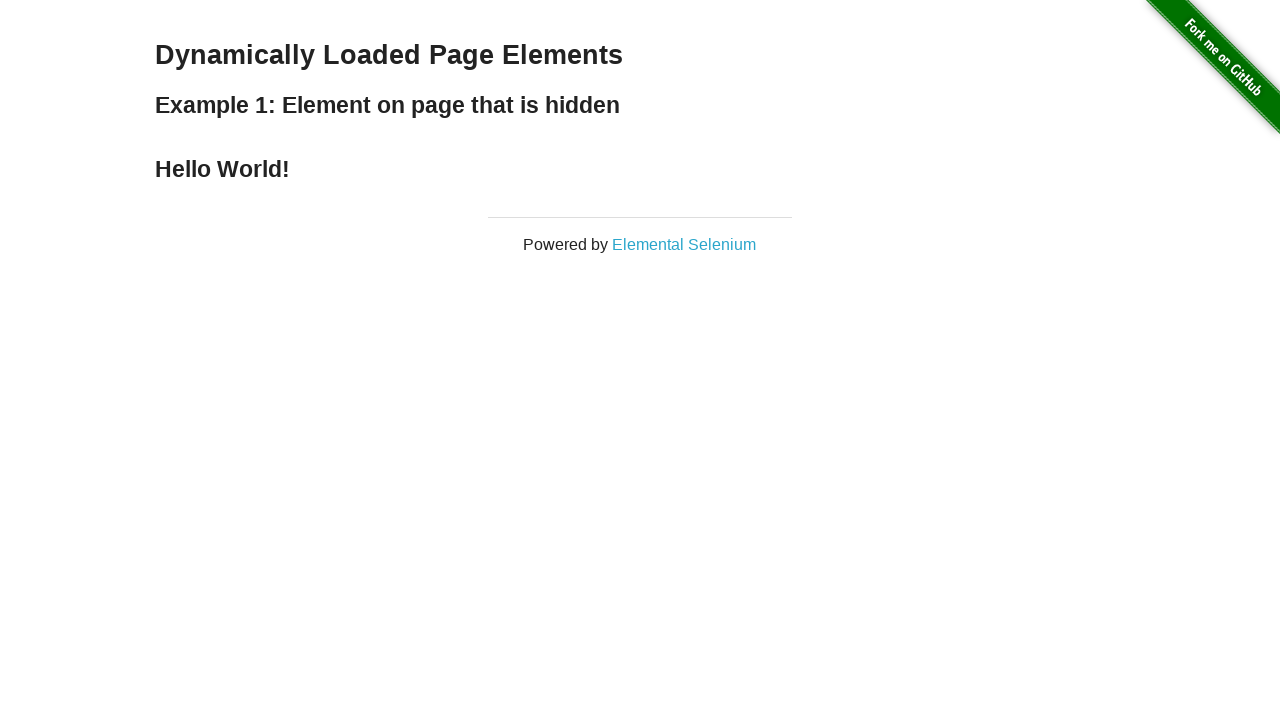

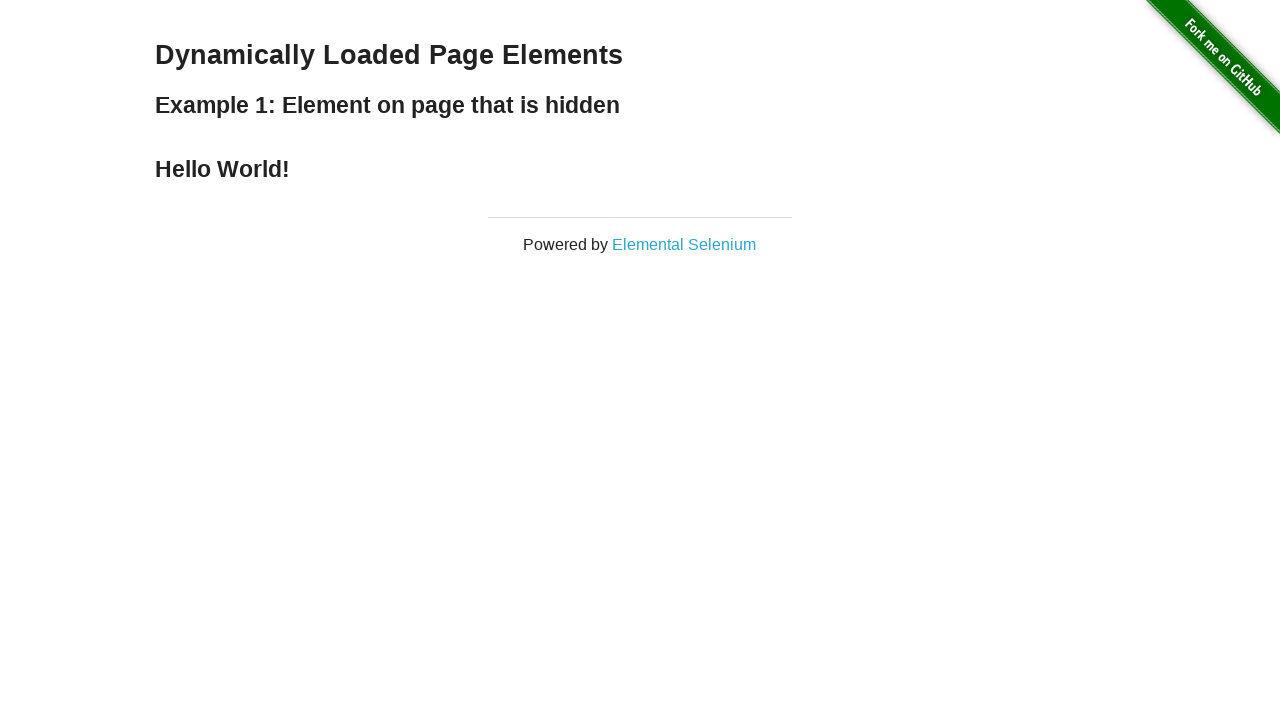